Tests adding a laptop to the shopping cart by navigating to the Laptops category, selecting a product, and adding it to cart

Starting URL: https://www.demoblaze.com/

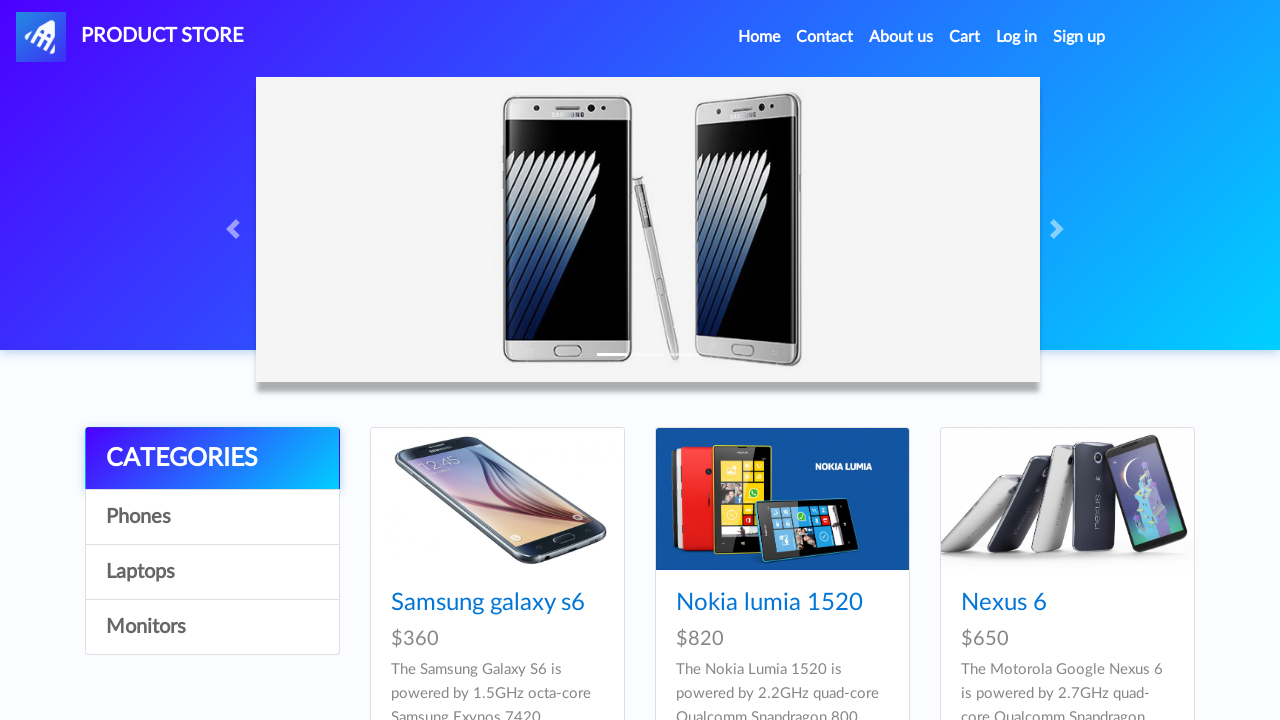

Clicked on Laptops category at (212, 572) on xpath=//a[@id='itemc' and contains(text(), 'Laptops')]
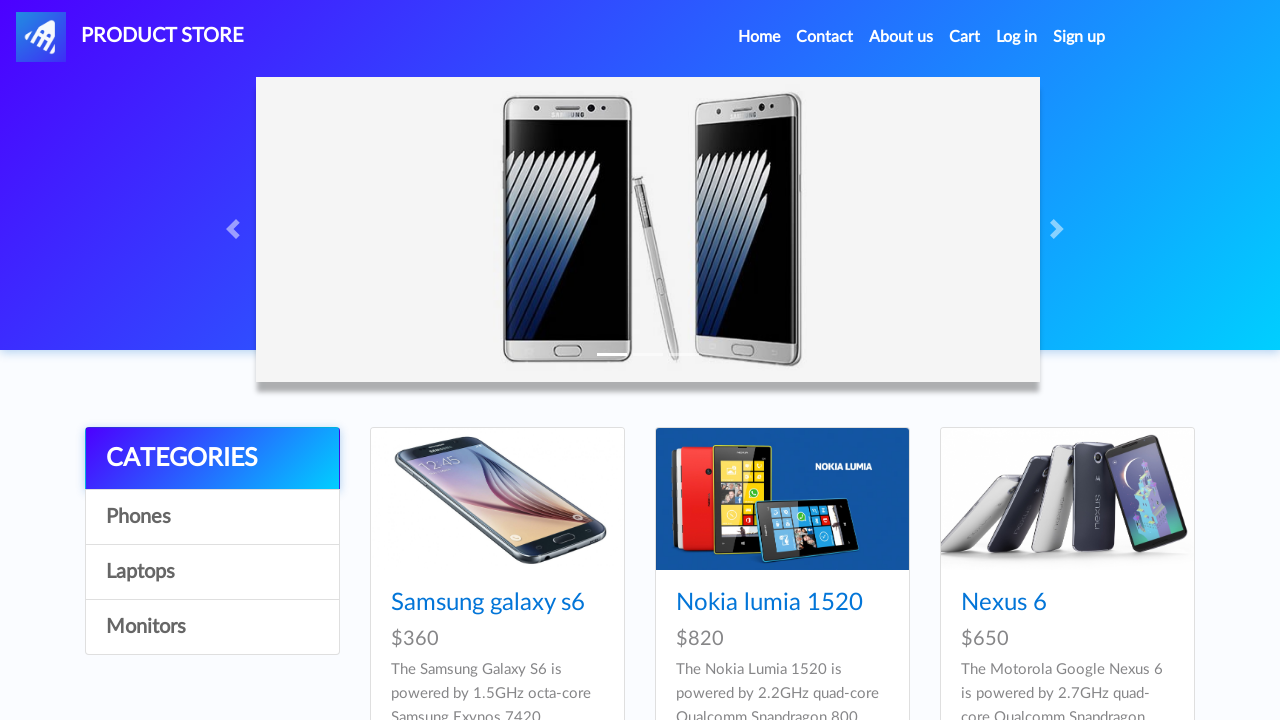

MacBook air product link loaded
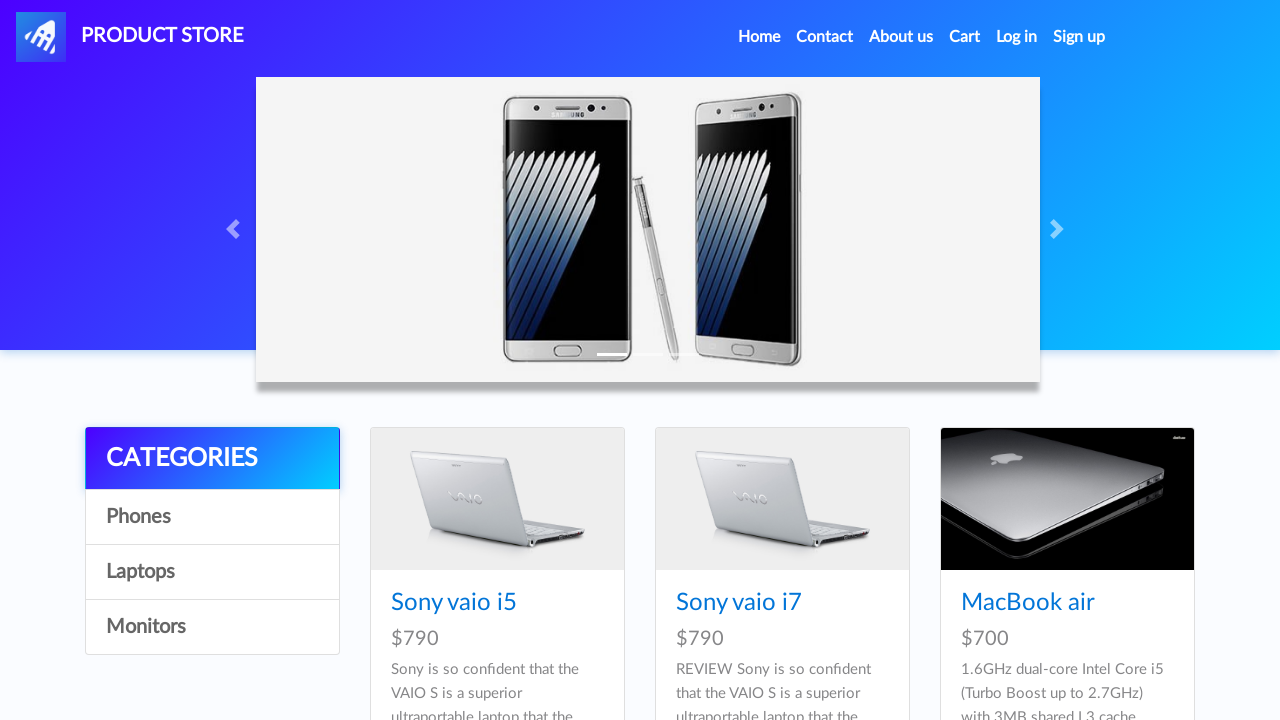

Clicked on MacBook air product at (1028, 603) on a:has-text('MacBook air')
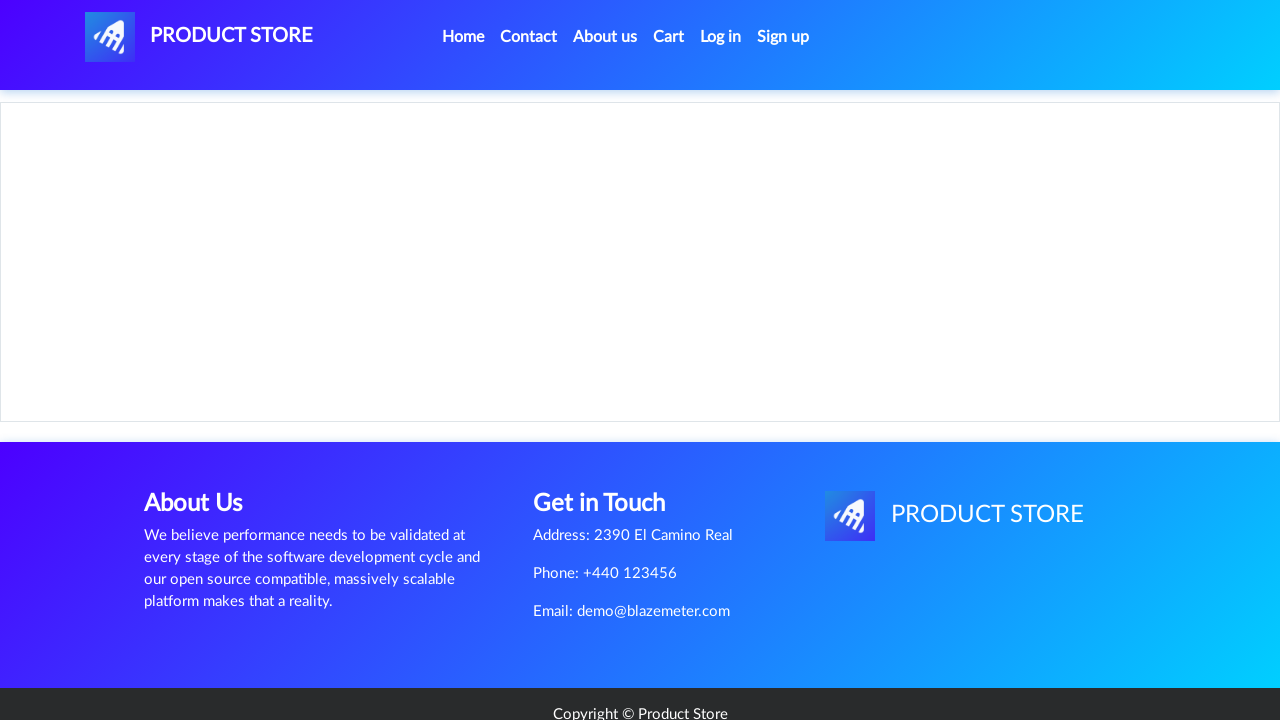

Add to cart button loaded on product page
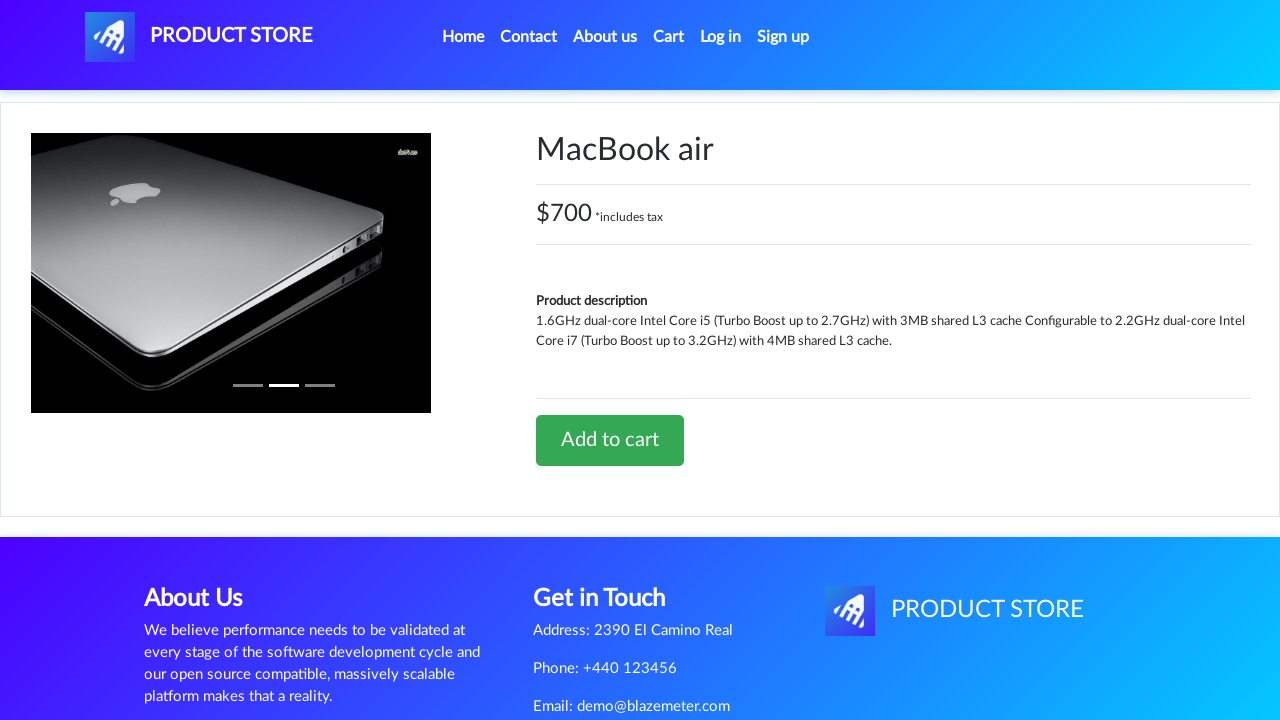

Clicked Add to cart button at (610, 440) on a:has-text('Add to cart')
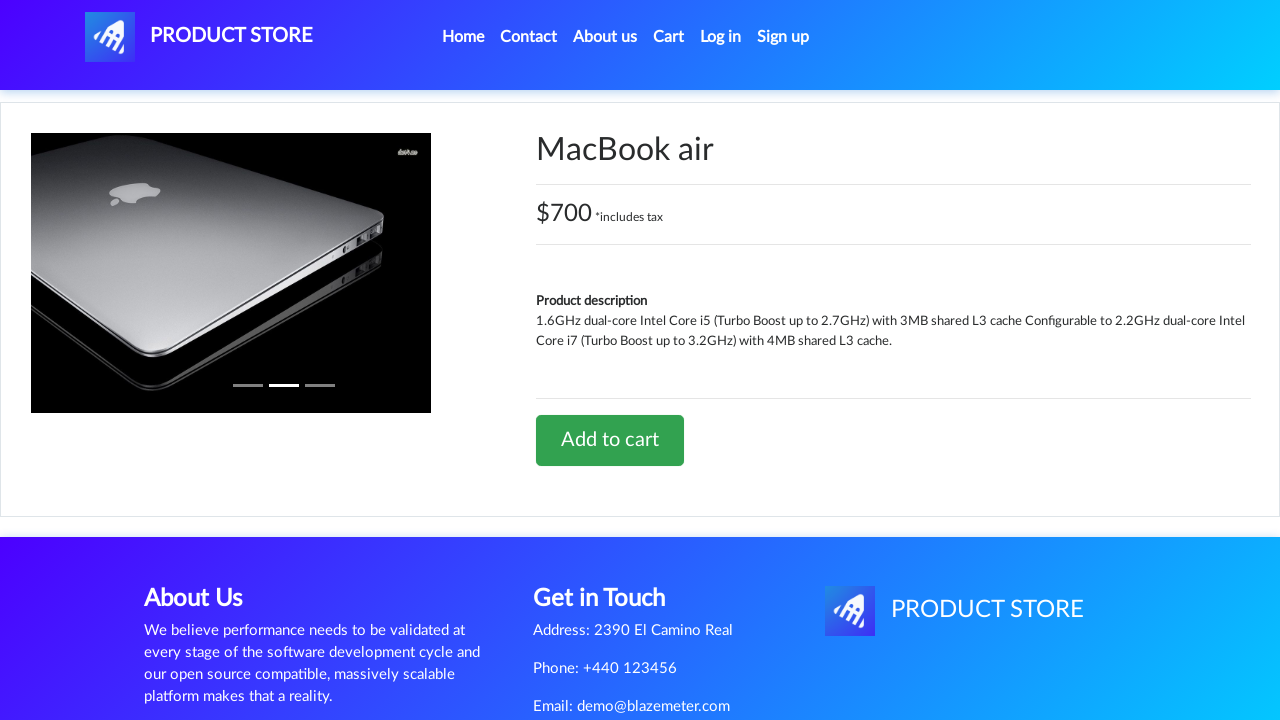

Accepted product added alert dialog
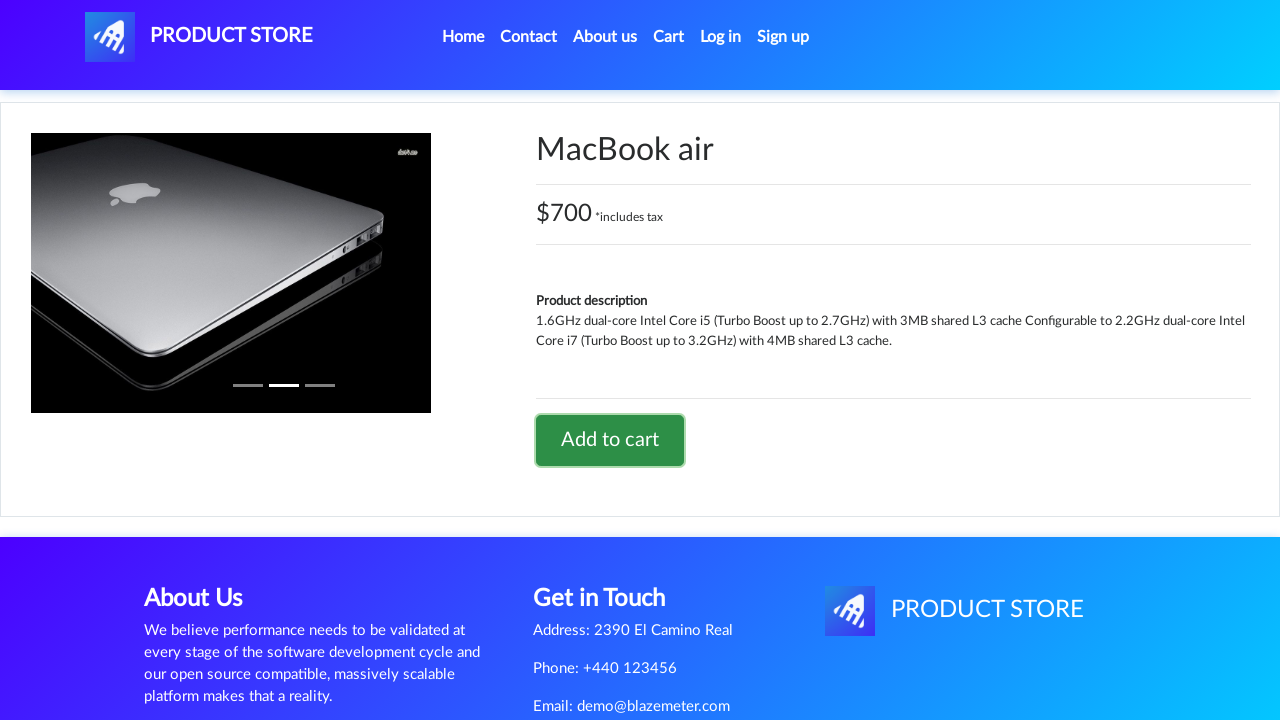

Clicked on cart button at (669, 37) on #cartur
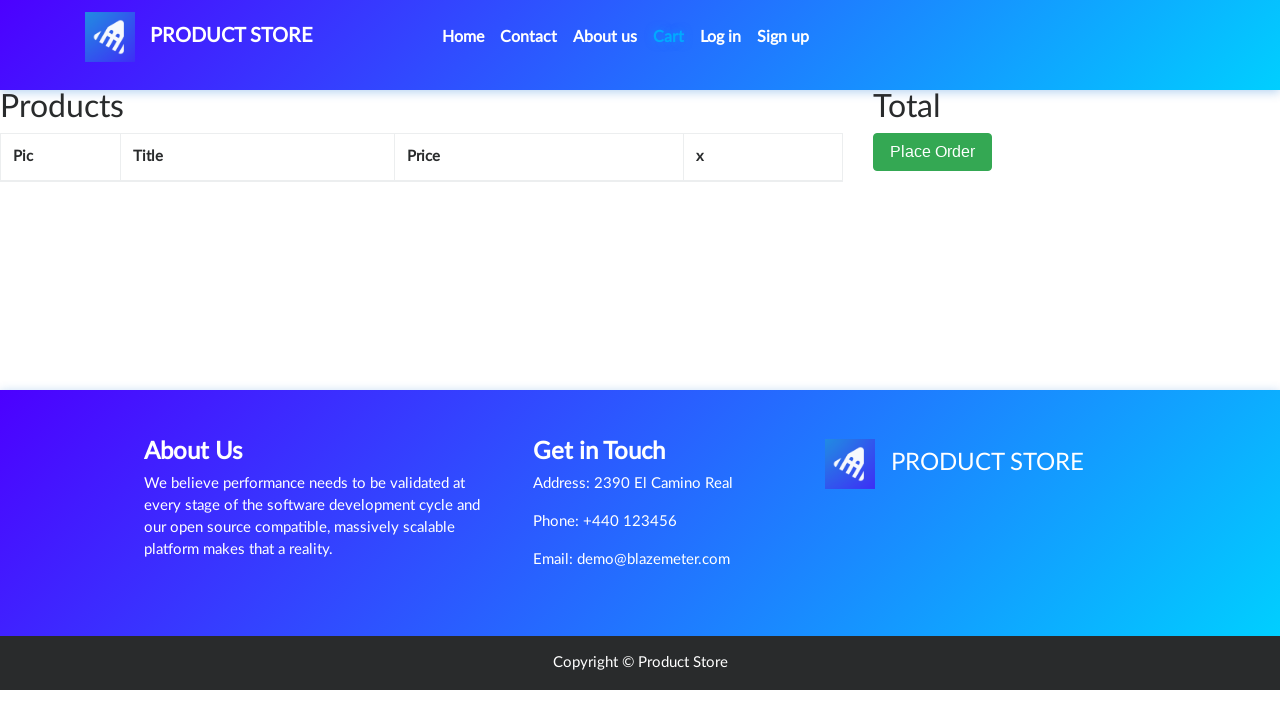

Verified MacBook air product is displayed in cart
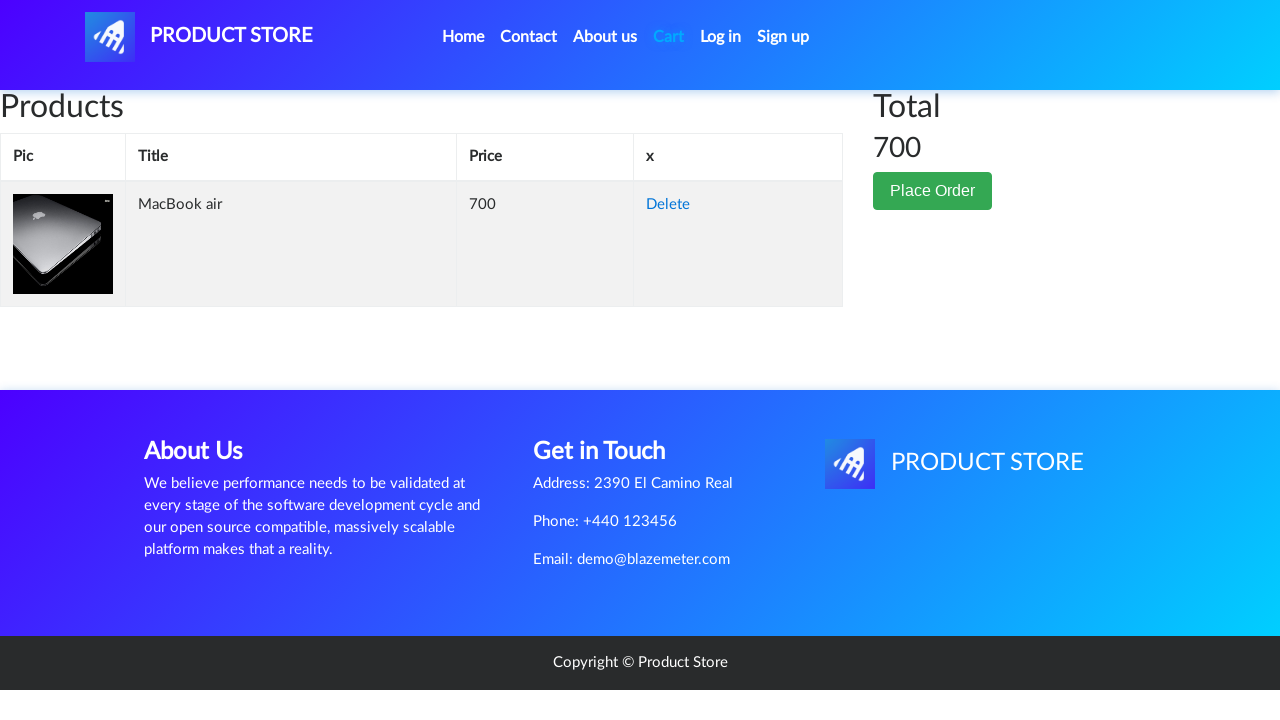

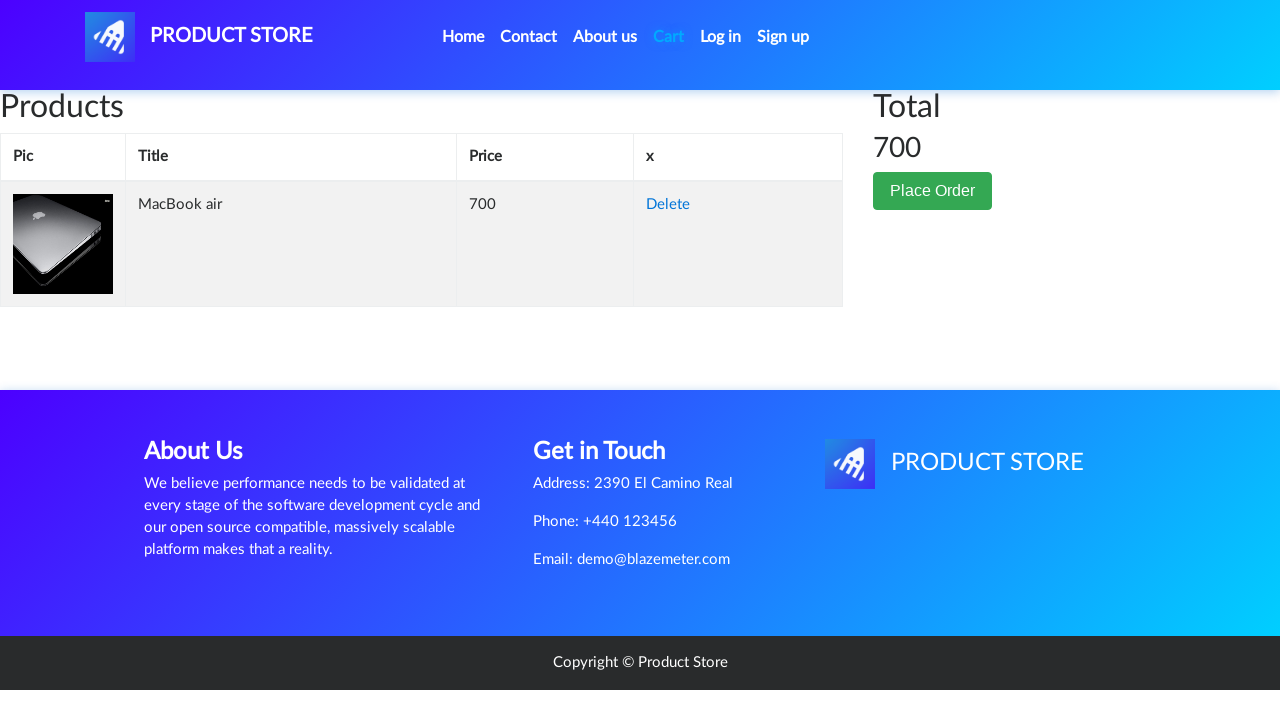